Tests a calculator web application by entering two numbers (20 and 30) into input fields, clicking the calculate button, and verifying the result is displayed.

Starting URL: https://testpages.herokuapp.com/styled/calculator

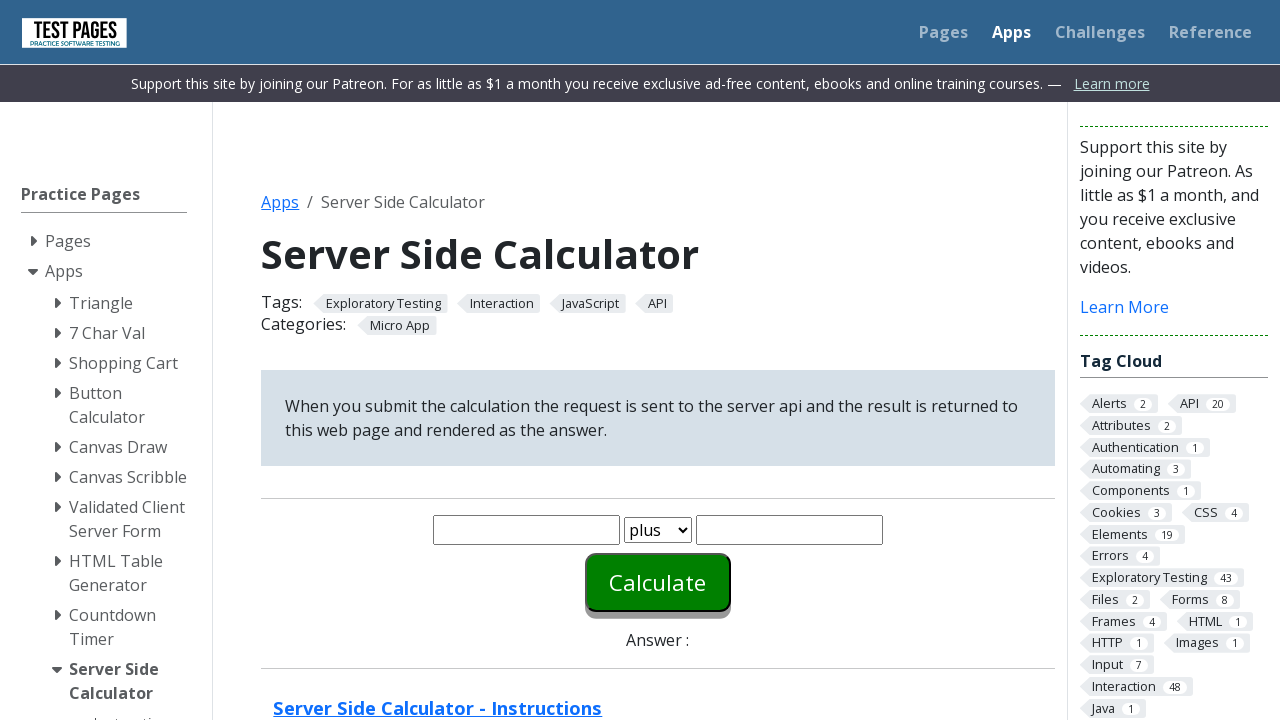

Entered '20' into the first input field on #number1
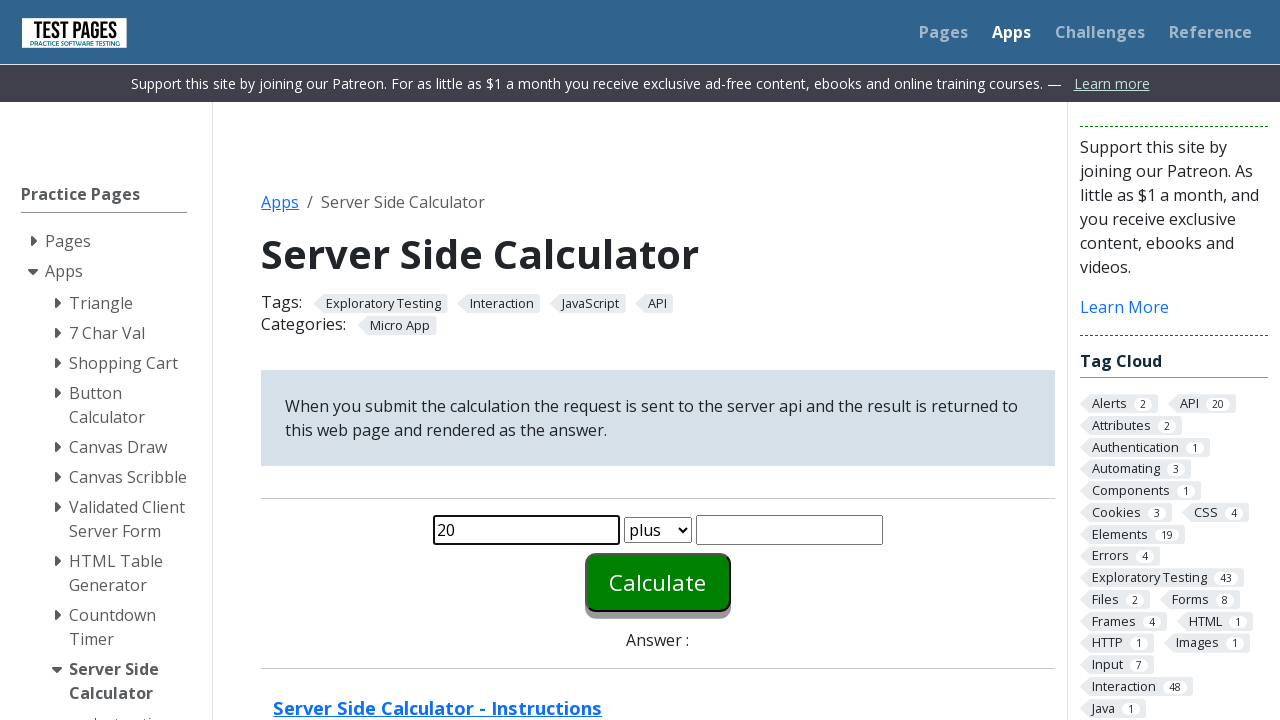

Entered '30' into the second input field on #number2
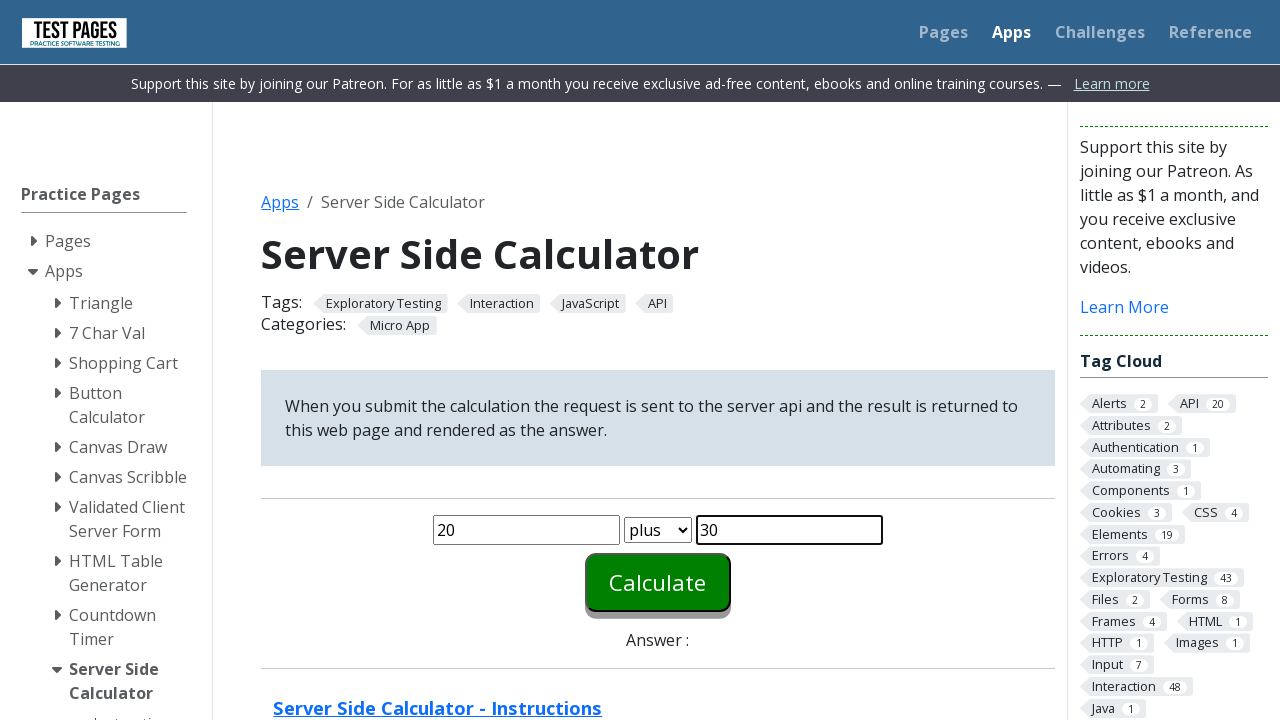

Clicked the calculate button at (658, 582) on #calculate
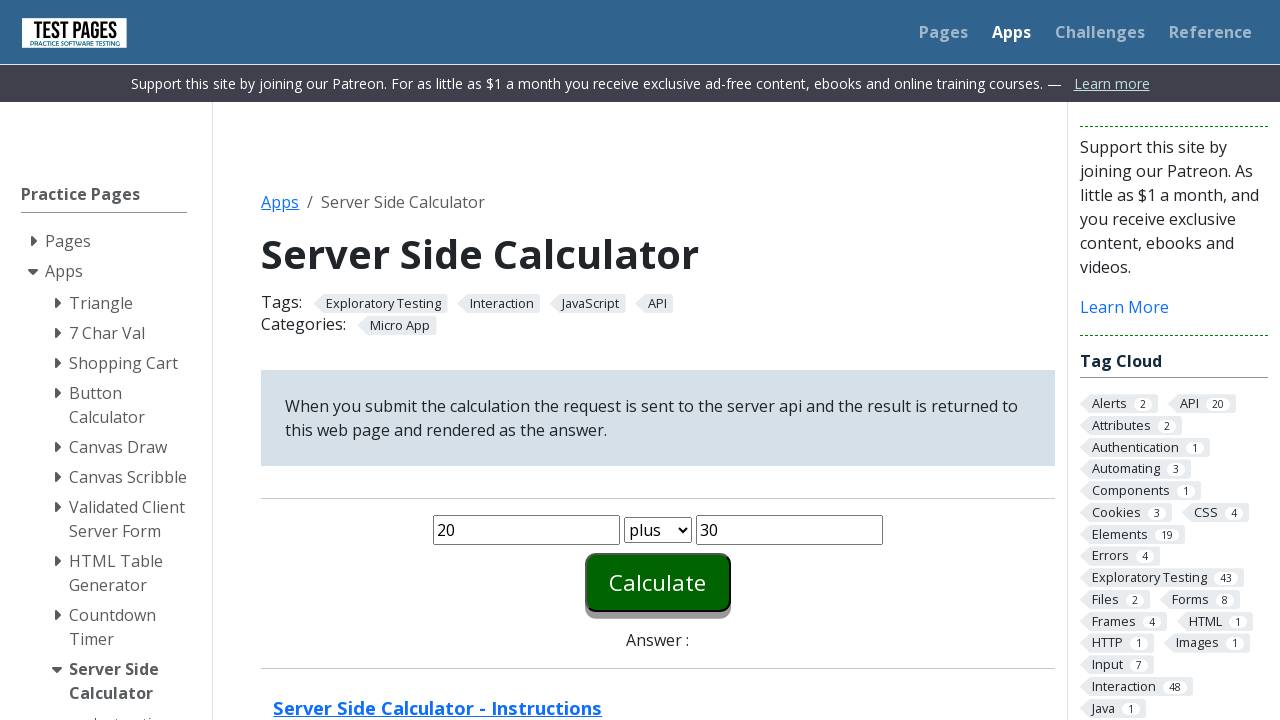

Calculator result displayed in answer field
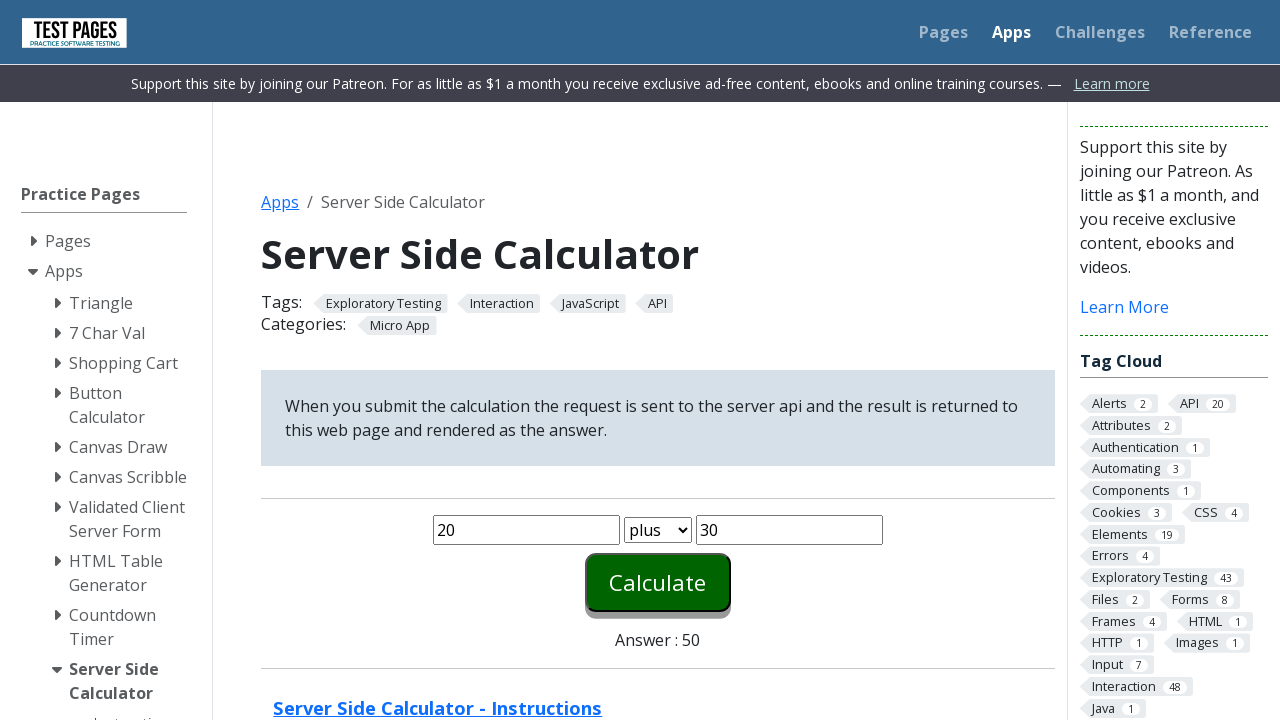

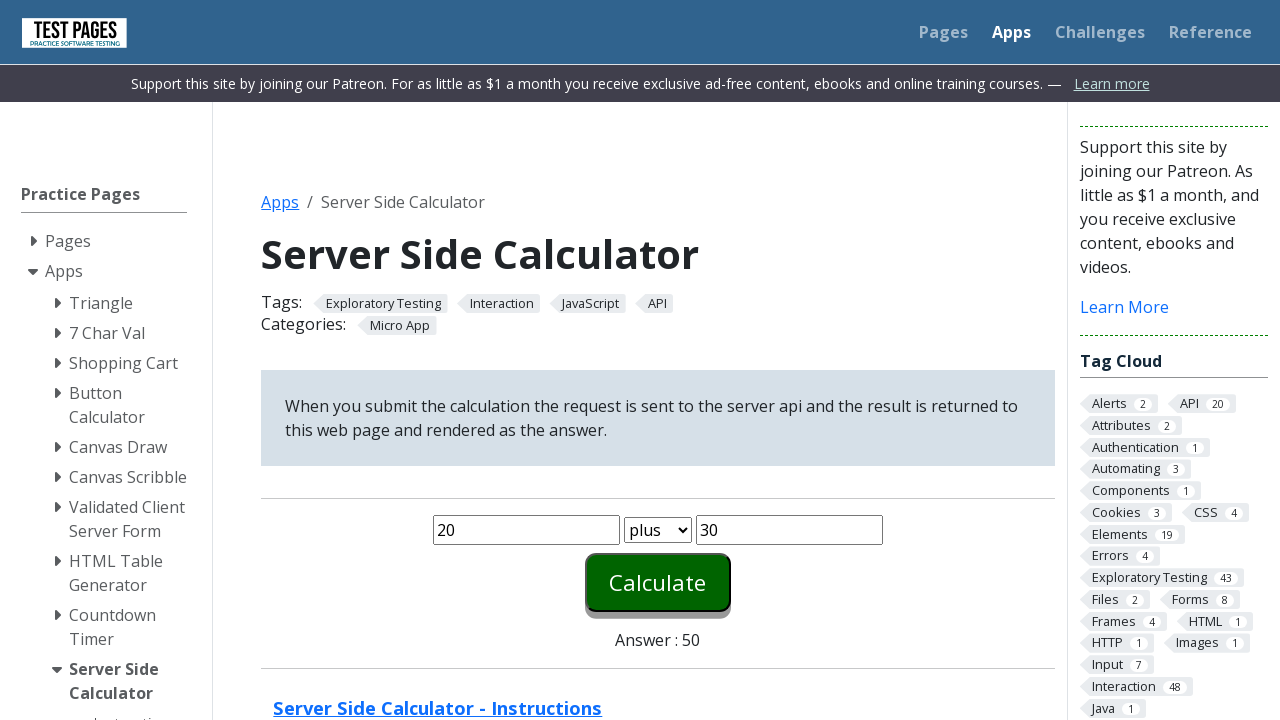